Tests clicking a button element by its ID on the dofactory HTML button documentation page, which triggers an alert.

Starting URL: https://www.dofactory.com/html/button/id#:~:text=The%20id%20attribute%20assigns%20an%20identifier%20to%20the,to%20any%20HTML%20element.%20A%20unique%20alphanumeric%20string.

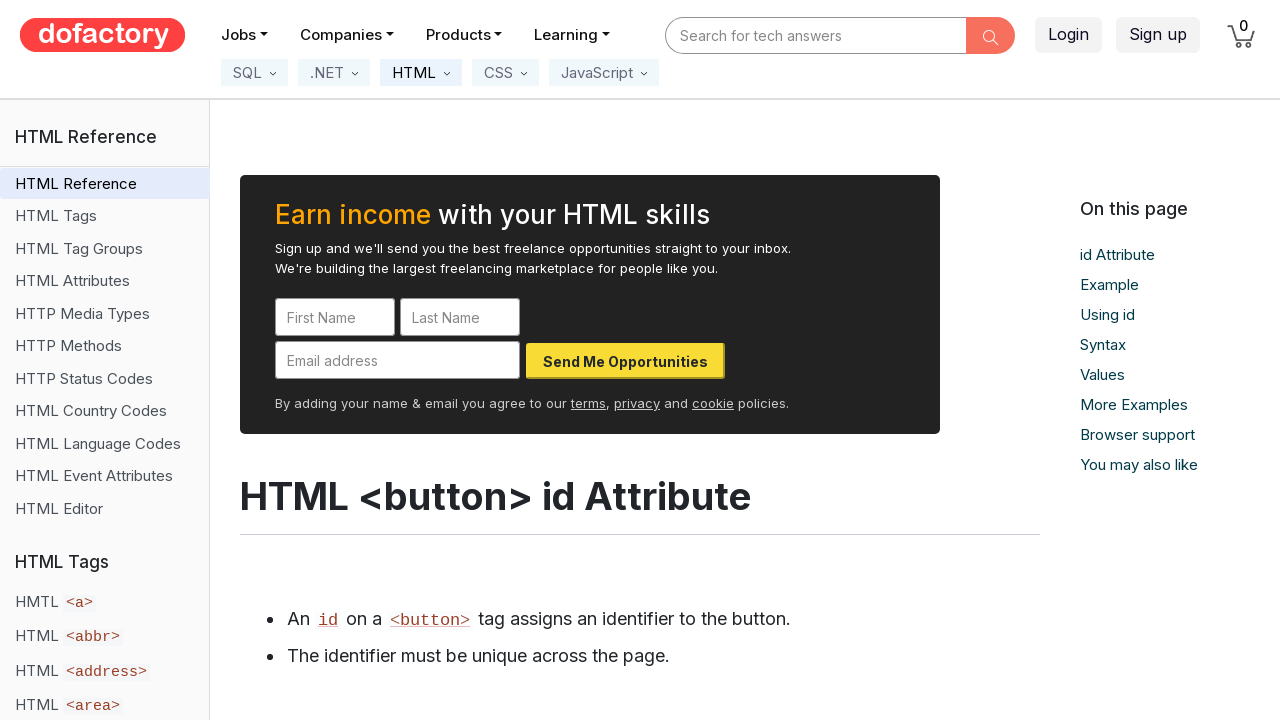

Waited for alert button with ID 'alert-button' to be visible
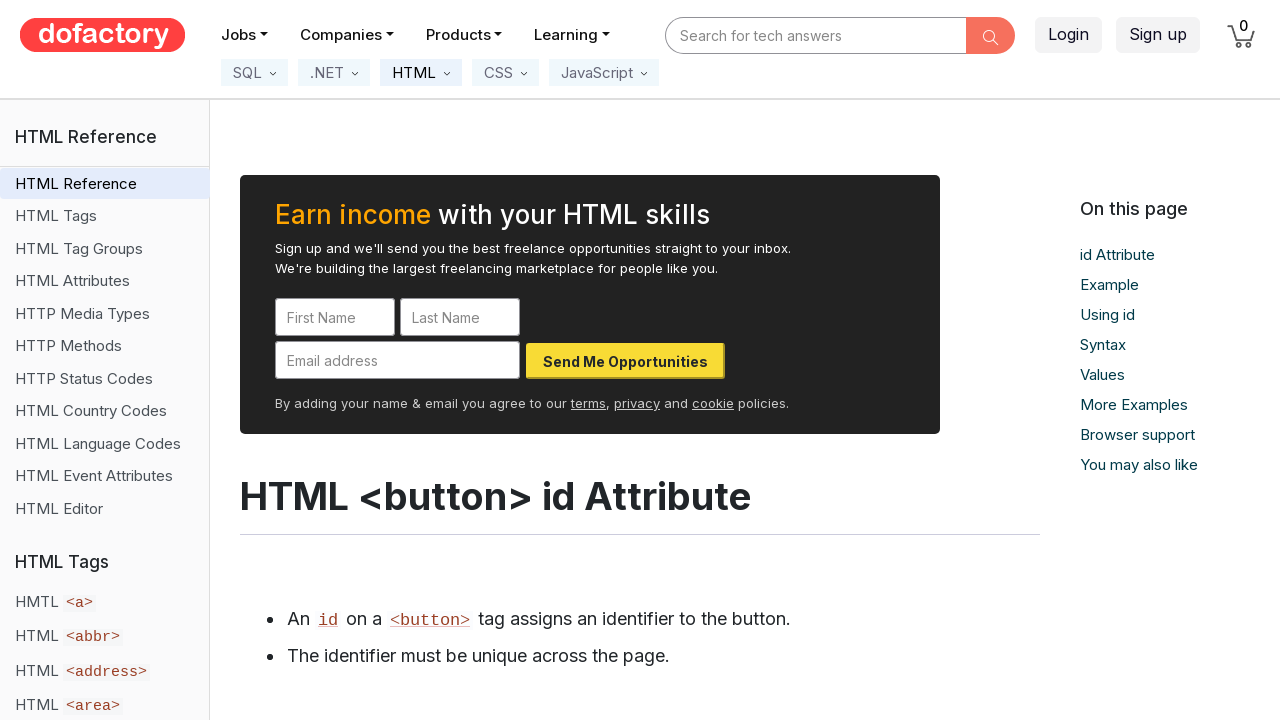

Clicked the alert button by its ID at (350, 361) on #alert-button
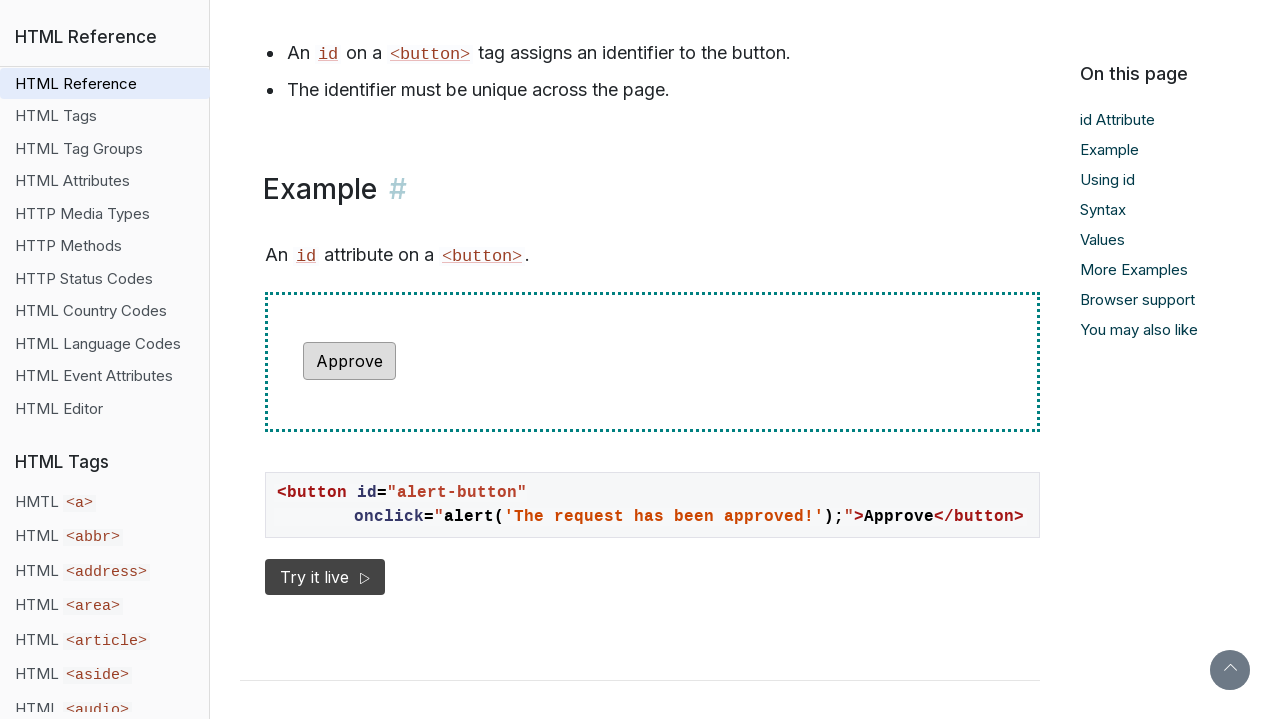

Set up alert dialog handler to accept the alert
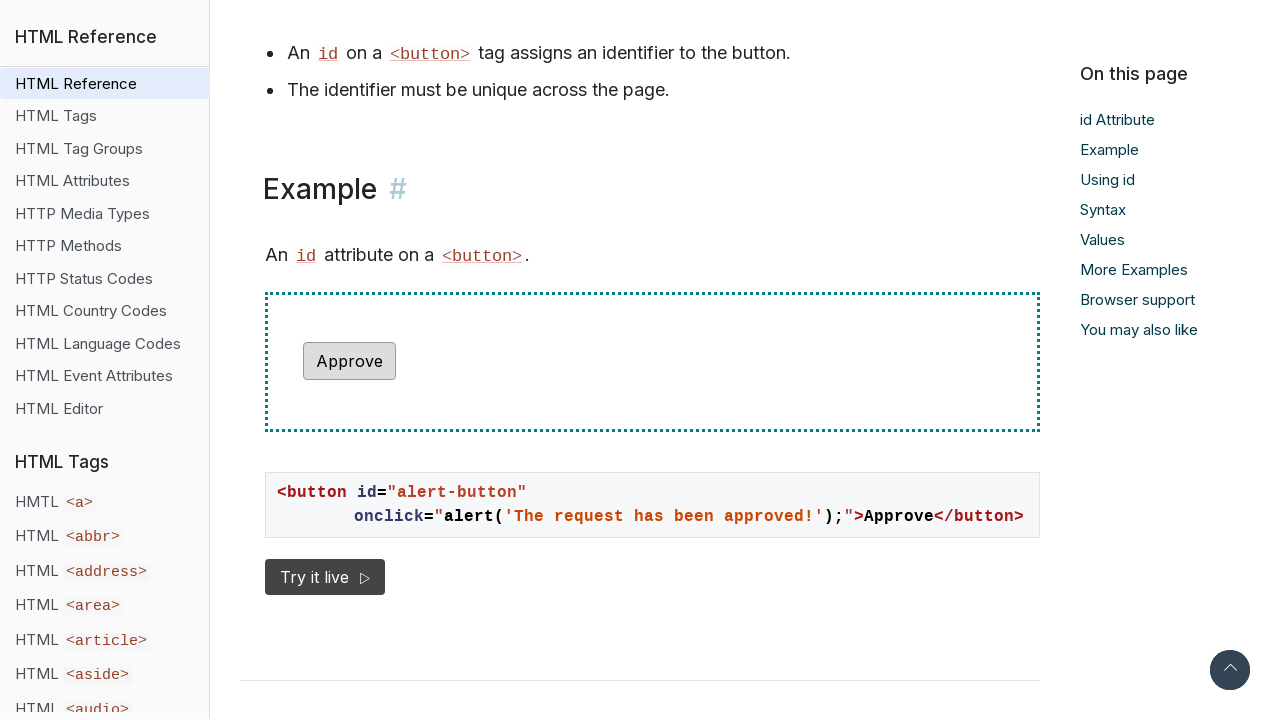

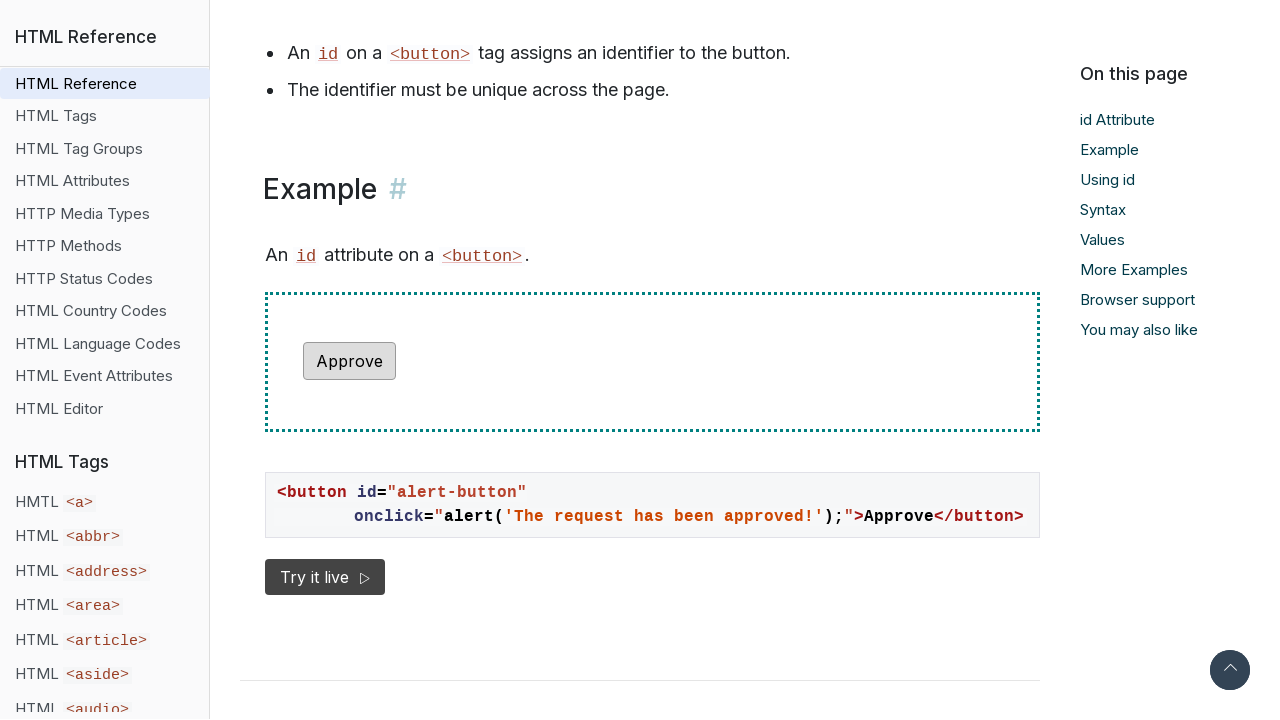